Tests the search functionality on python.org by entering "pycon" as a search query and verifying that search results are returned.

Starting URL: http://www.python.org

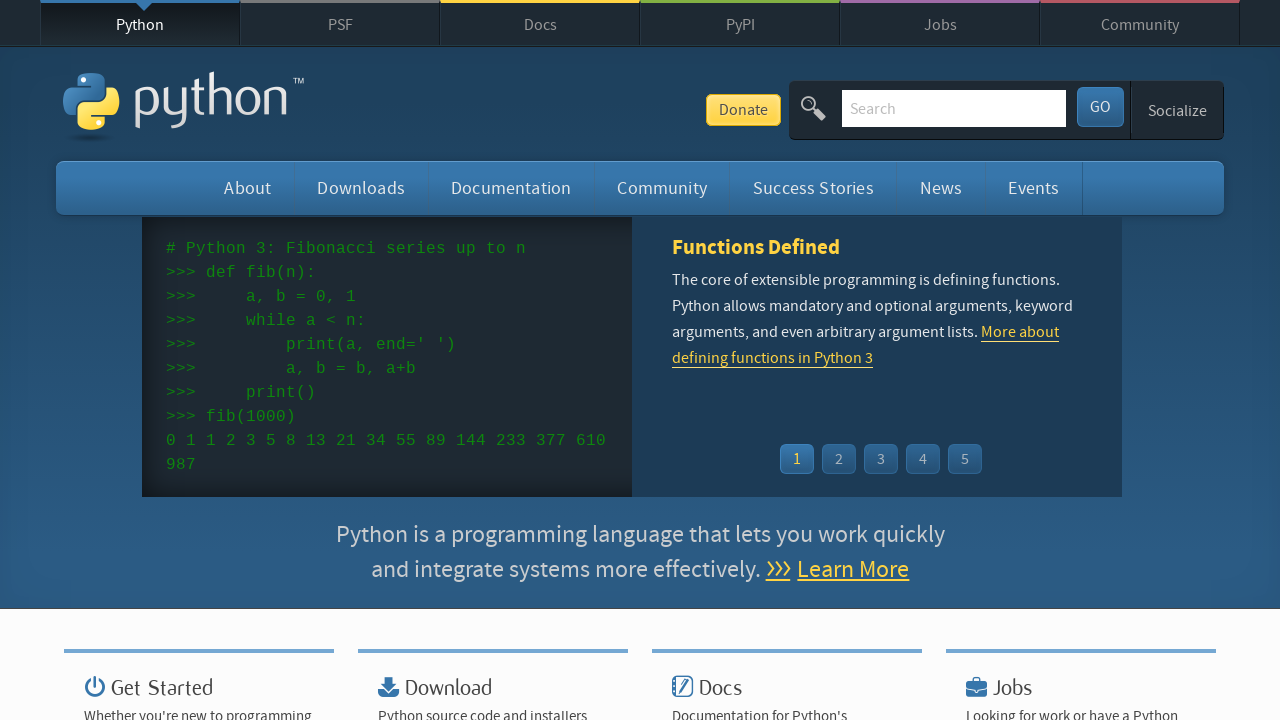

Verified 'Python' in page title
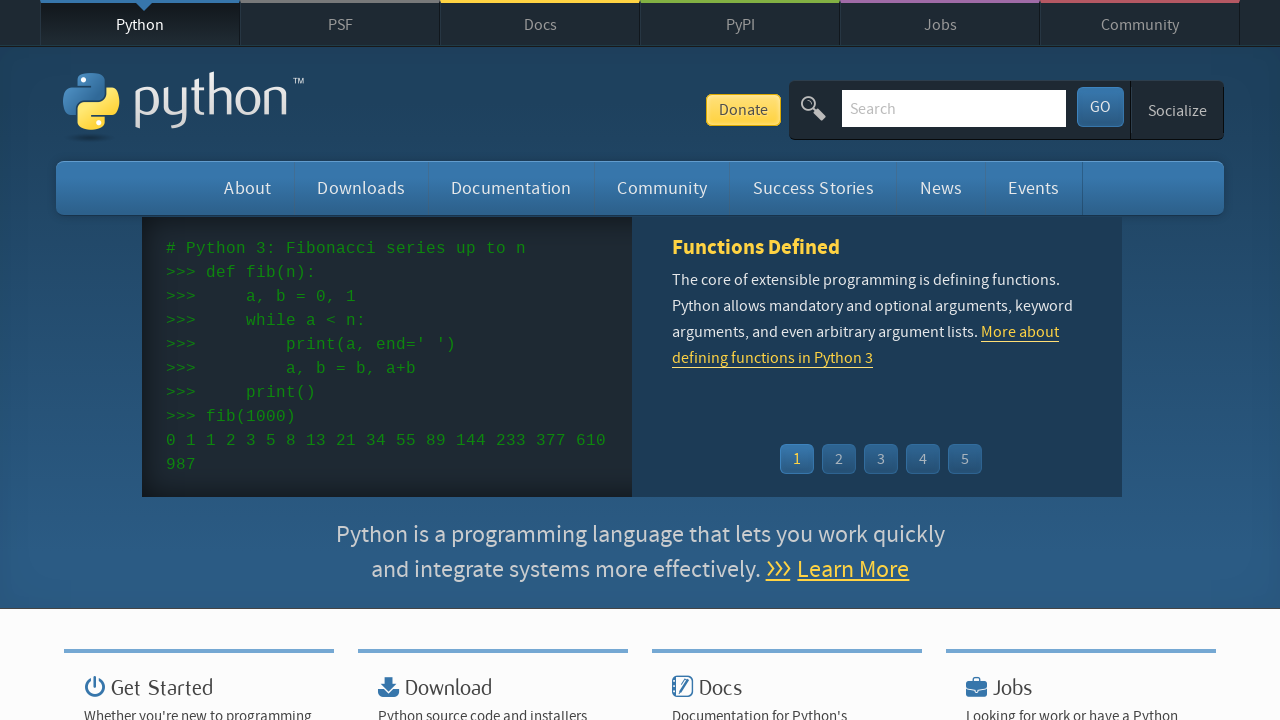

Filled search box with 'pycon' on input[name='q']
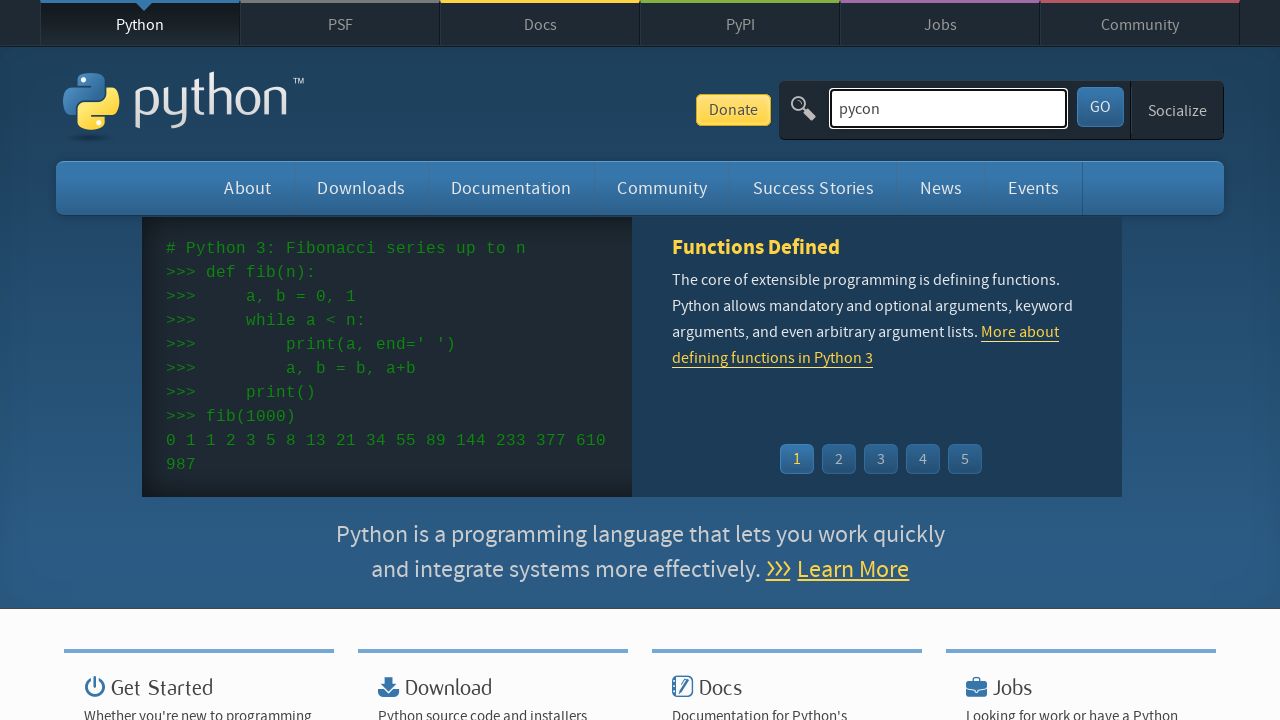

Pressed Enter to submit search query on input[name='q']
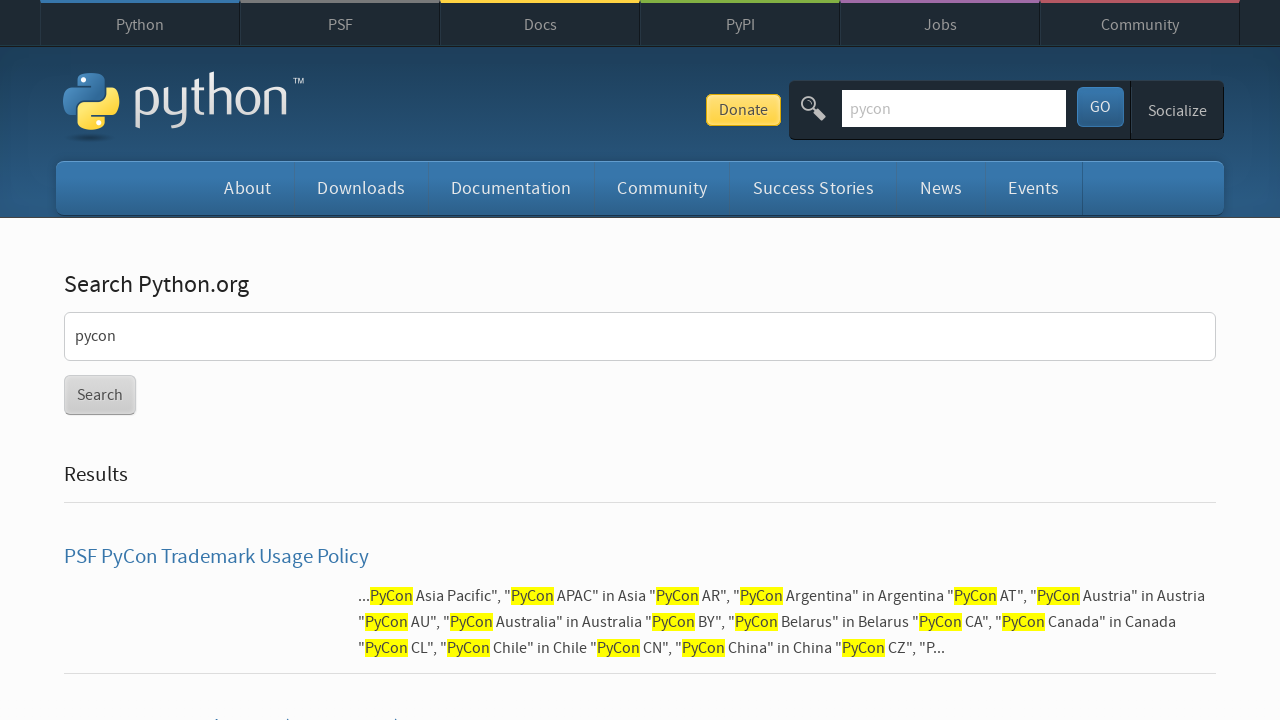

Waited for page to reach networkidle state
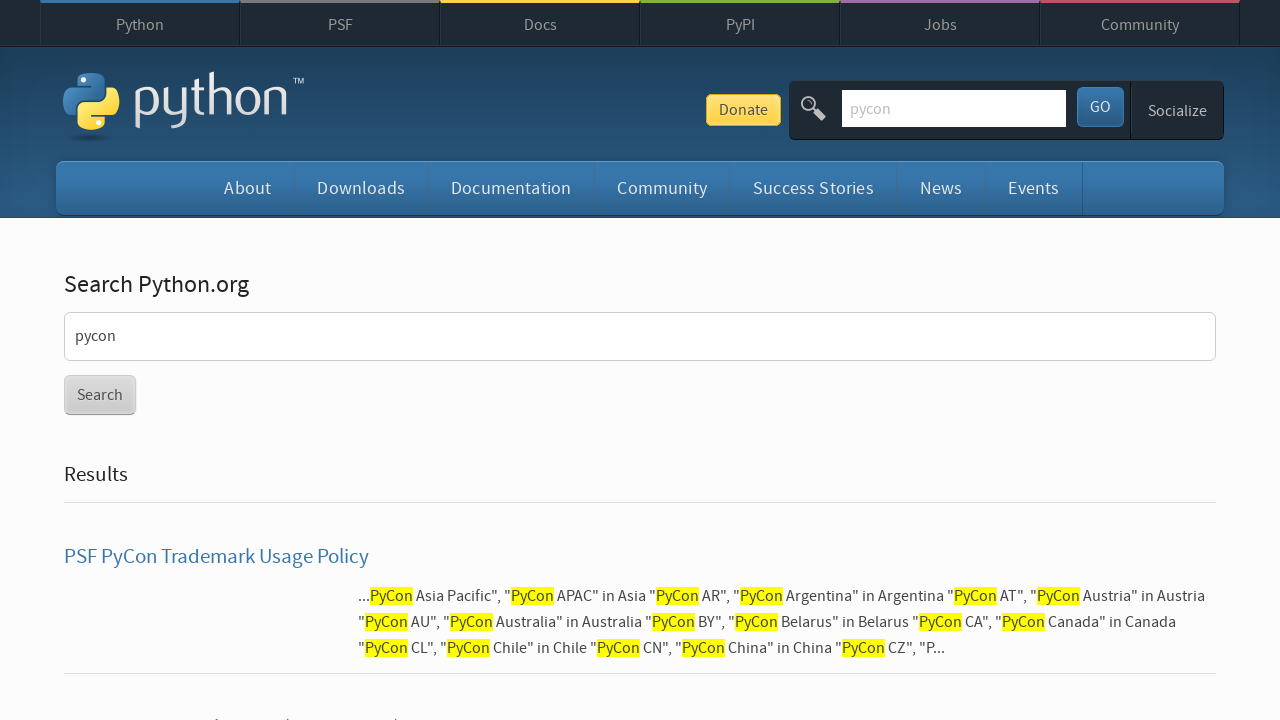

Verified search results were returned for 'pycon'
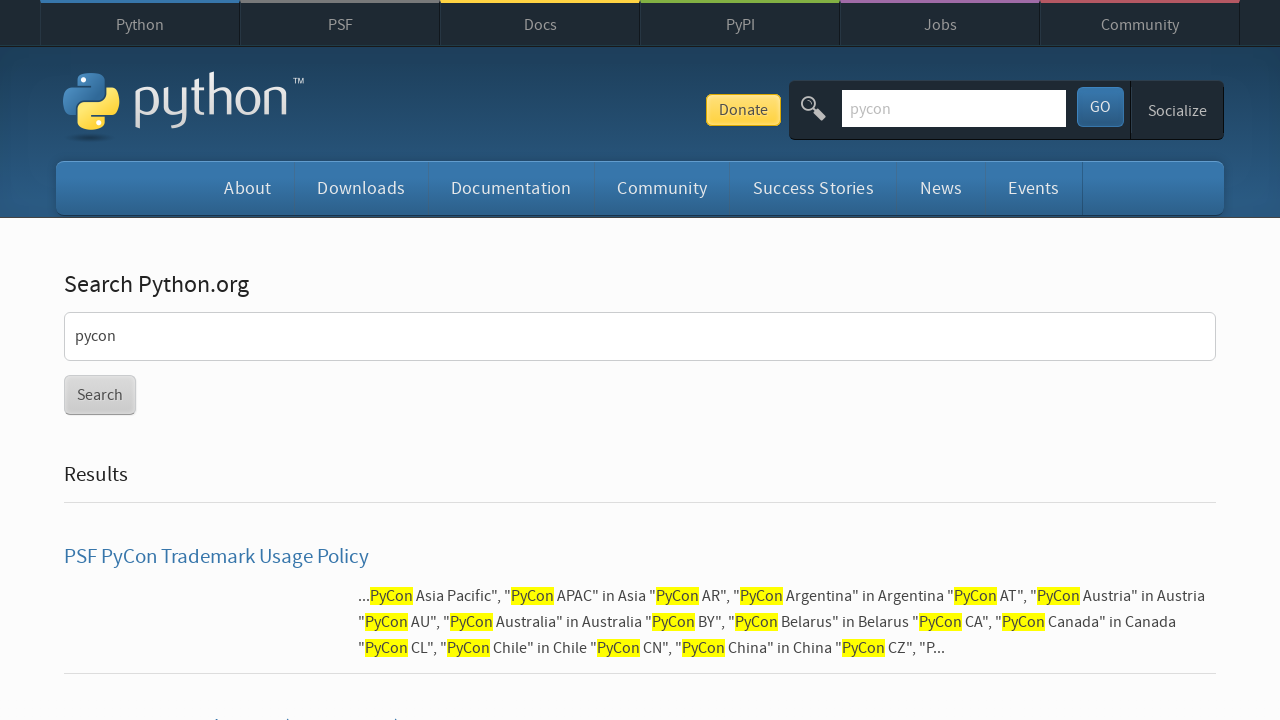

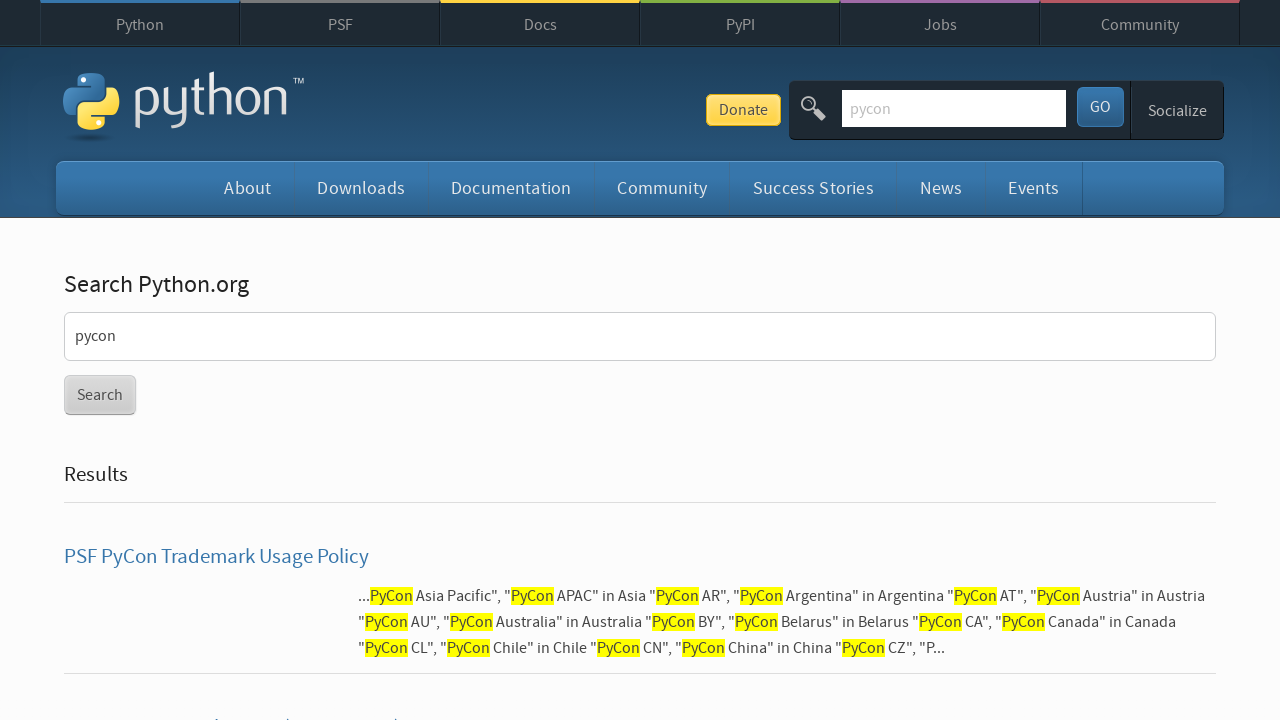